Navigates to DemoQA website, accesses the nested frames section, switches between parent and child frames to read text content

Starting URL: https://demoqa.com/

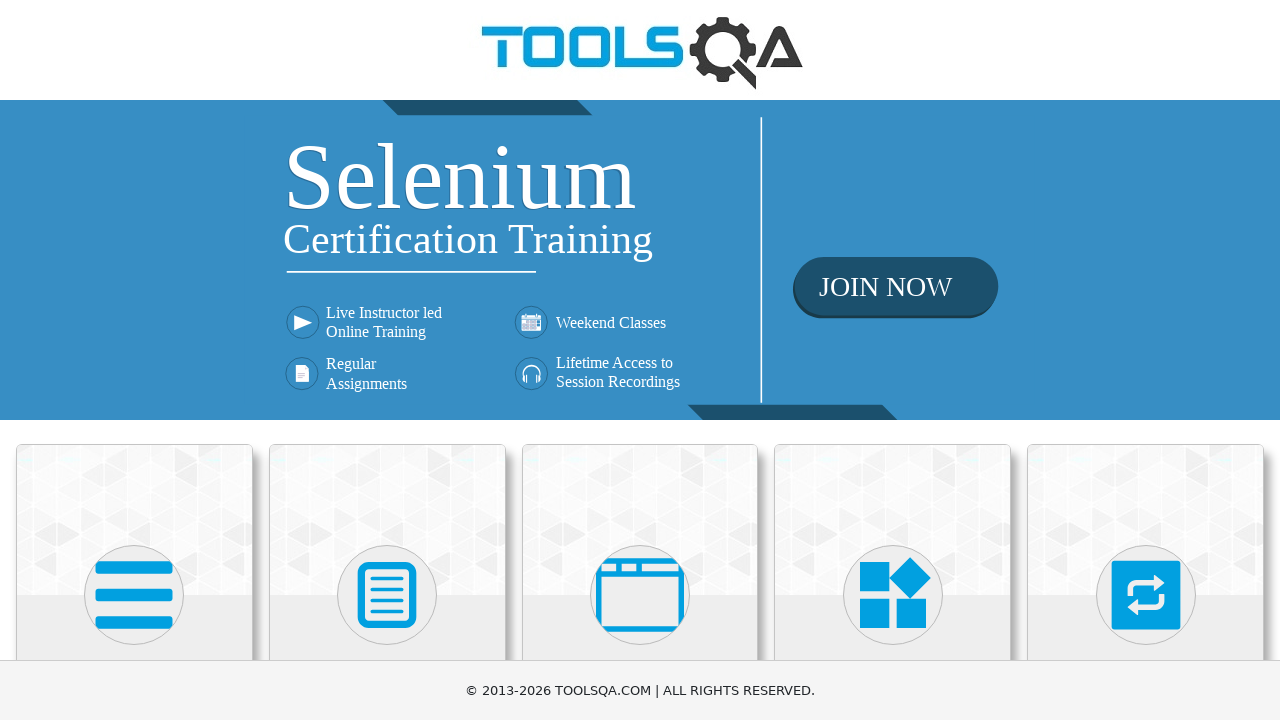

Clicked on 'Alerts, Frame & Windows' menu at (640, 360) on xpath=//h5[text()='Alerts, Frame & Windows']
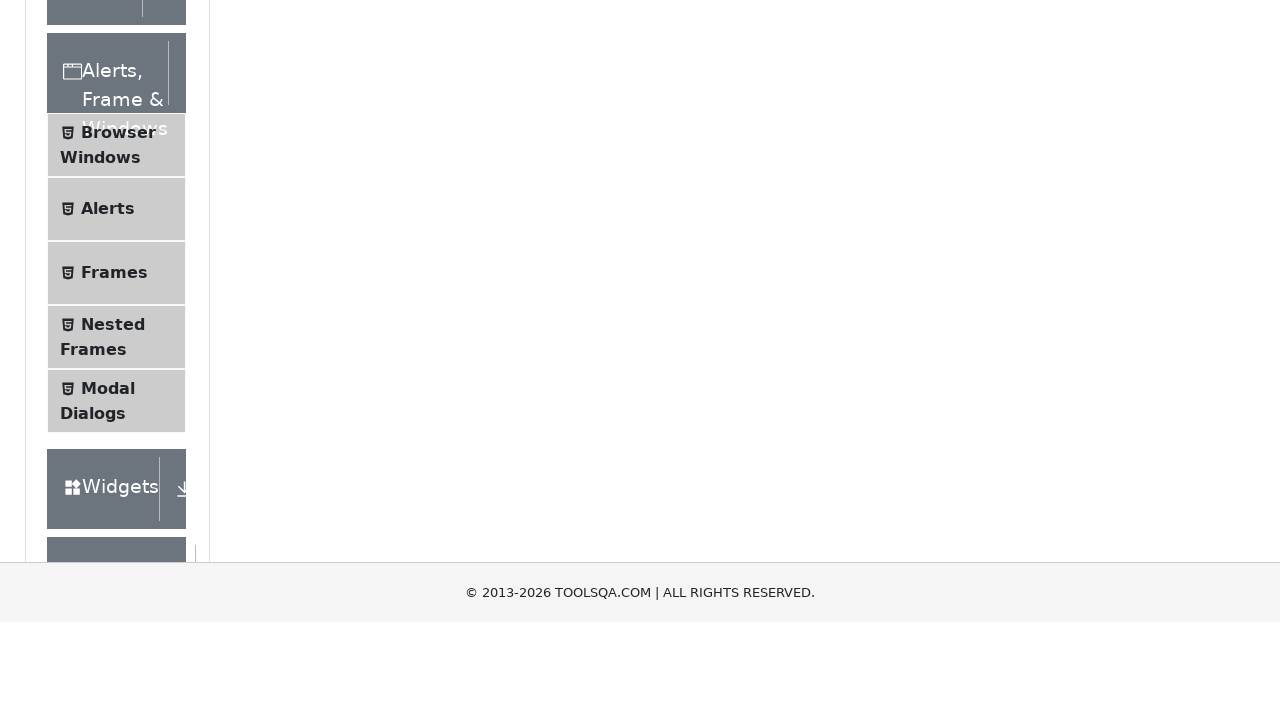

Clicked on 'Nested Frames' submenu at (113, 616) on xpath=//span[text()='Nested Frames']
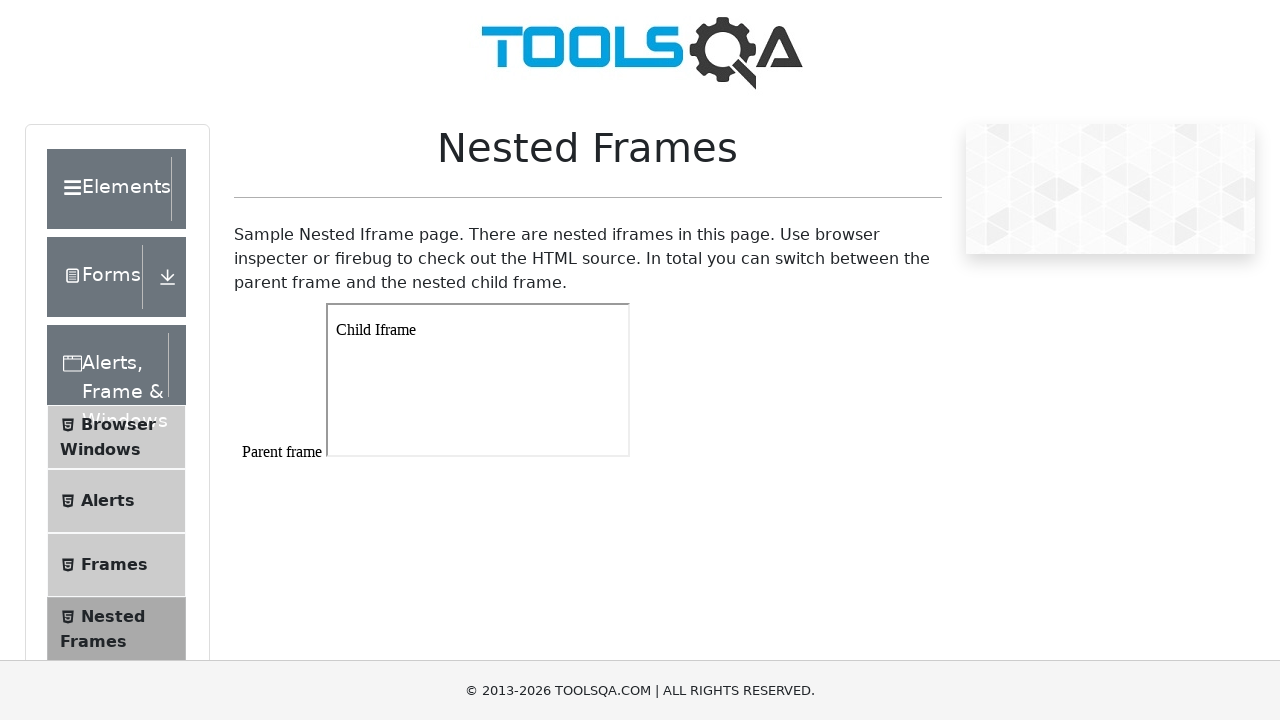

Switched to parent frame (frame1)
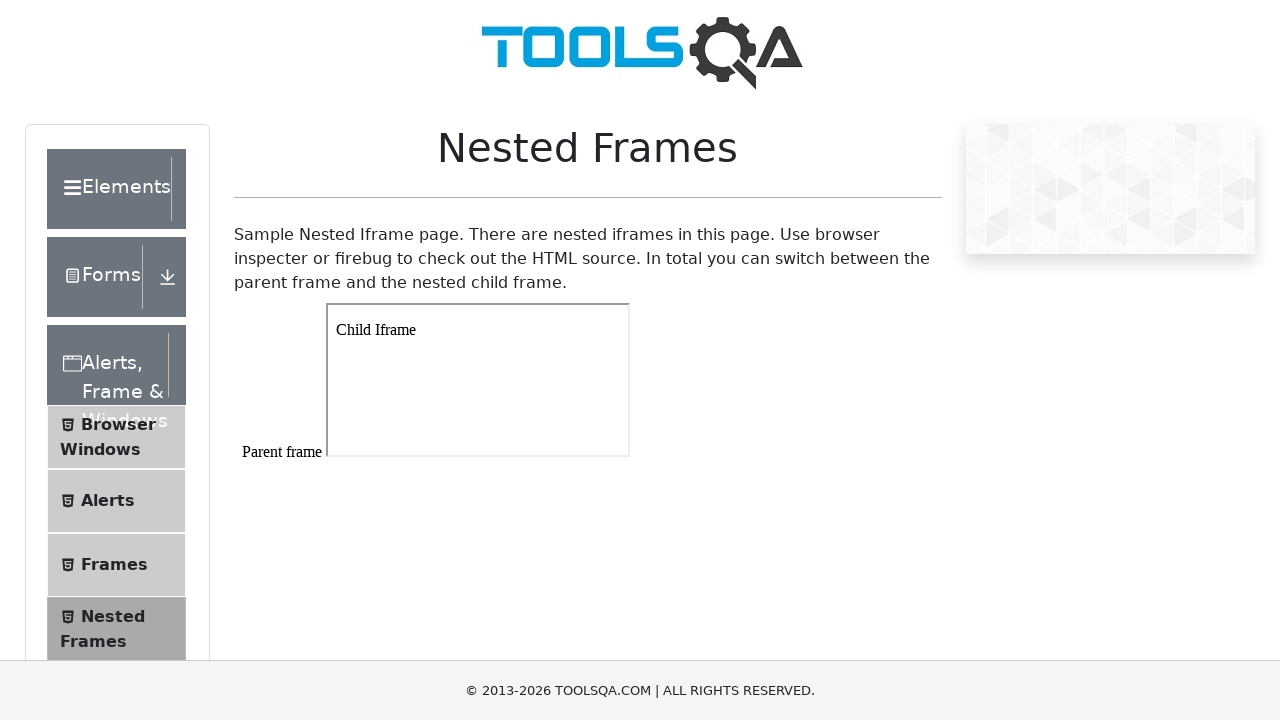

Retrieved child frames from parent frame
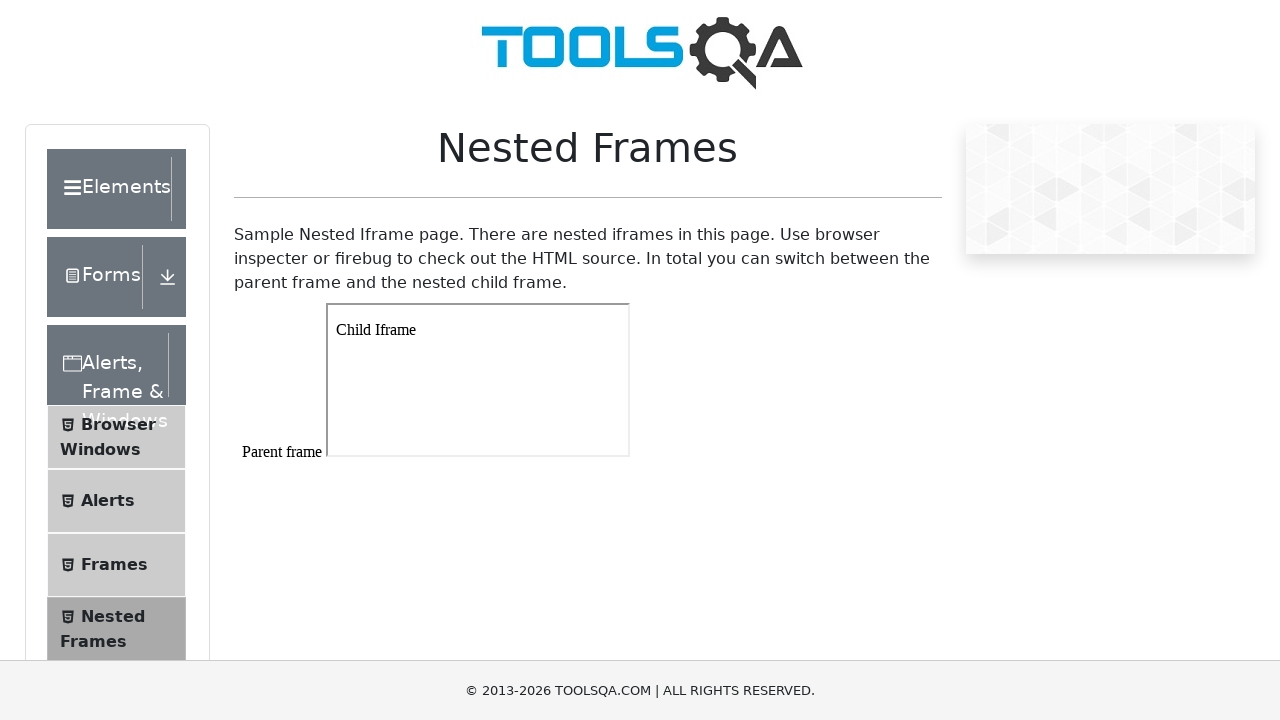

Selected first child frame
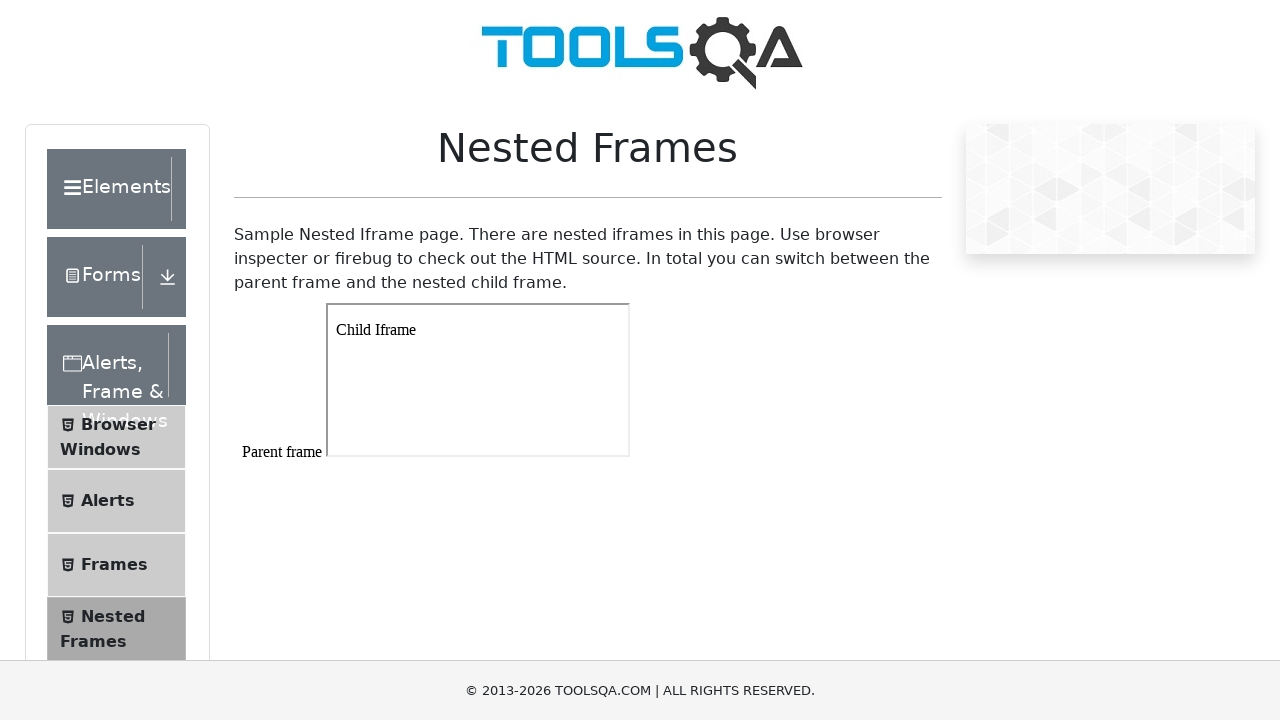

Retrieved text content from paragraph element in child frame
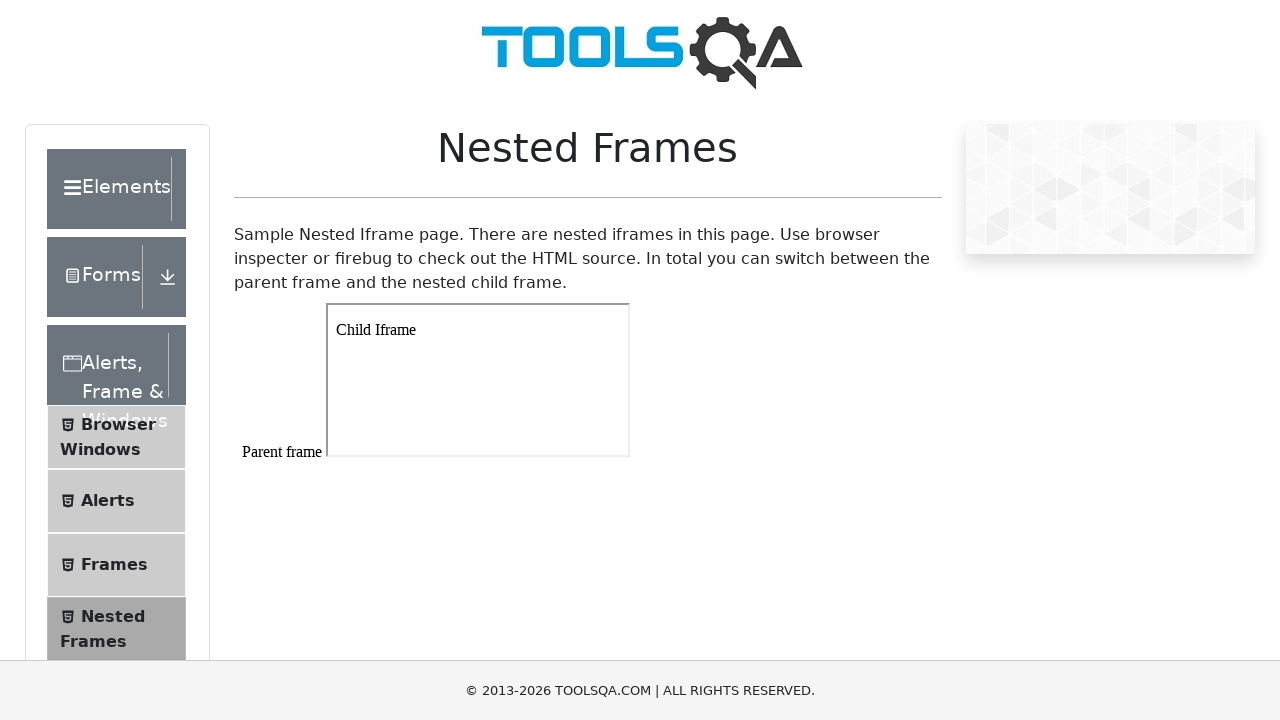

Printed child frame text: Child Iframe
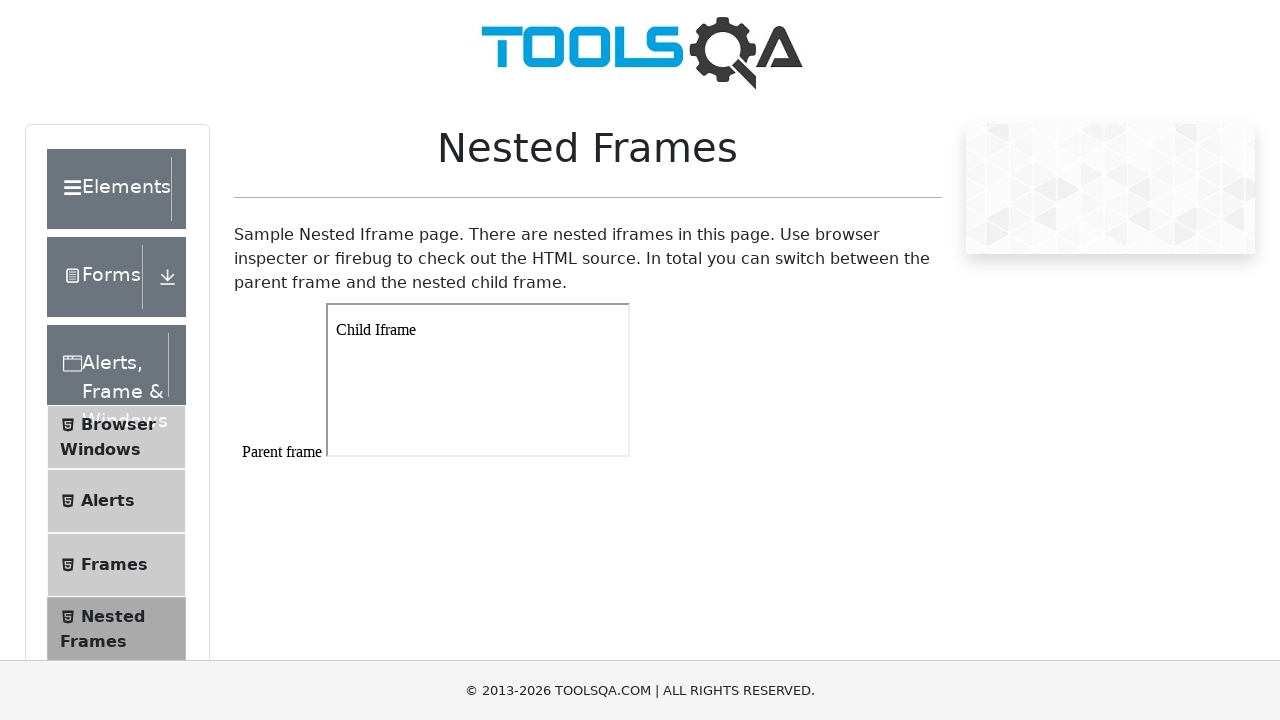

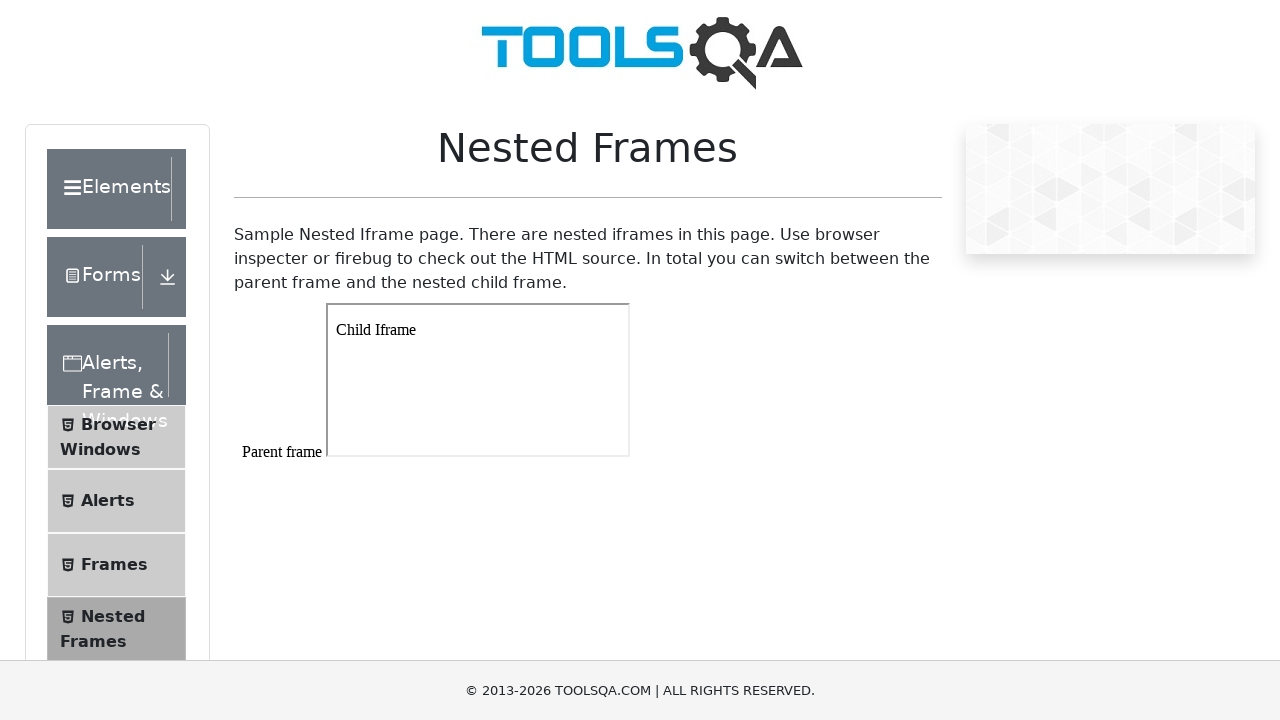